Tests that a checkbox can be selected and verifies its selected state

Starting URL: https://automationfc.github.io/basic-form/index.html

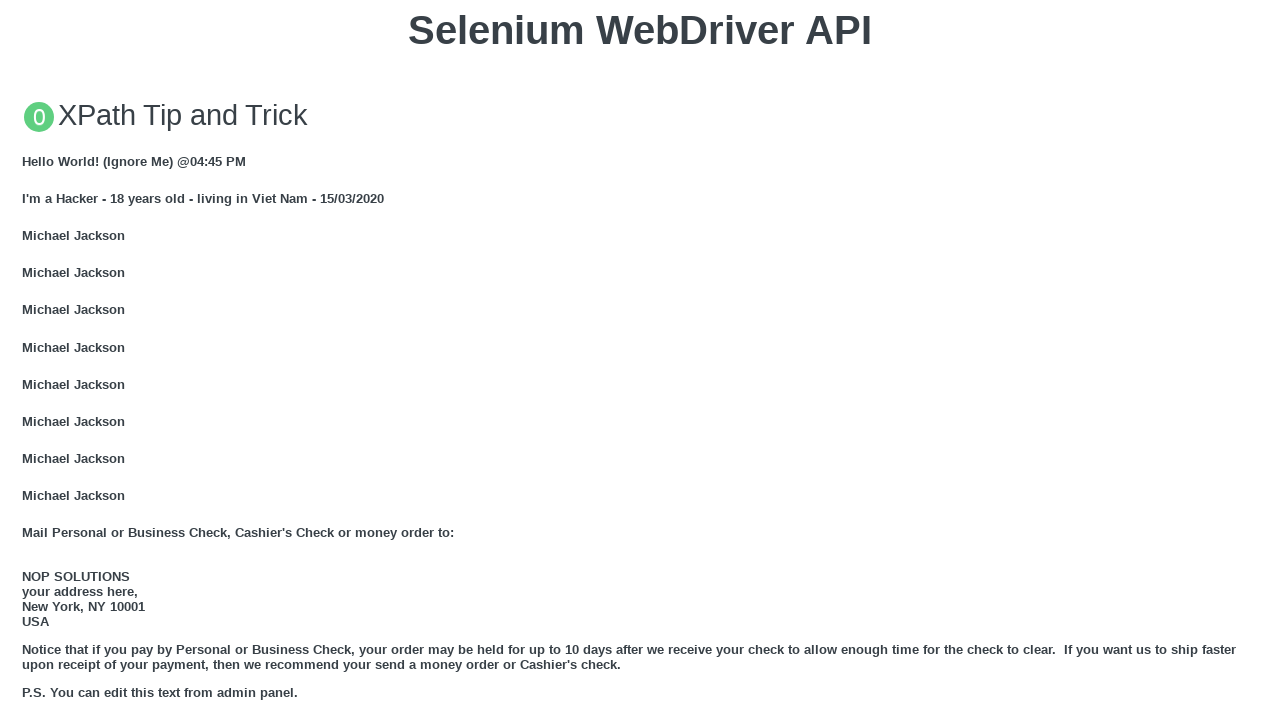

Clicked Java checkbox to select it at (28, 361) on xpath=//label[text()='Languagues:']/following-sibling::label[text()='Java']/prec
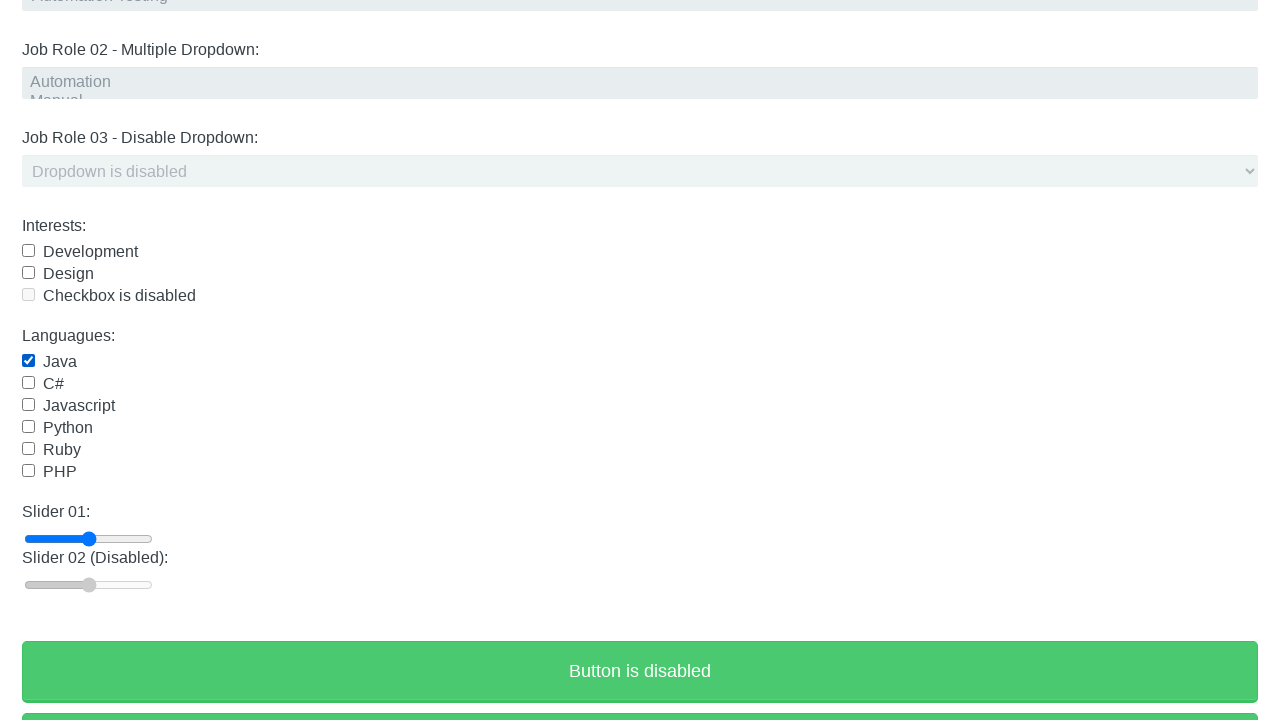

Verified that Java checkbox is selected
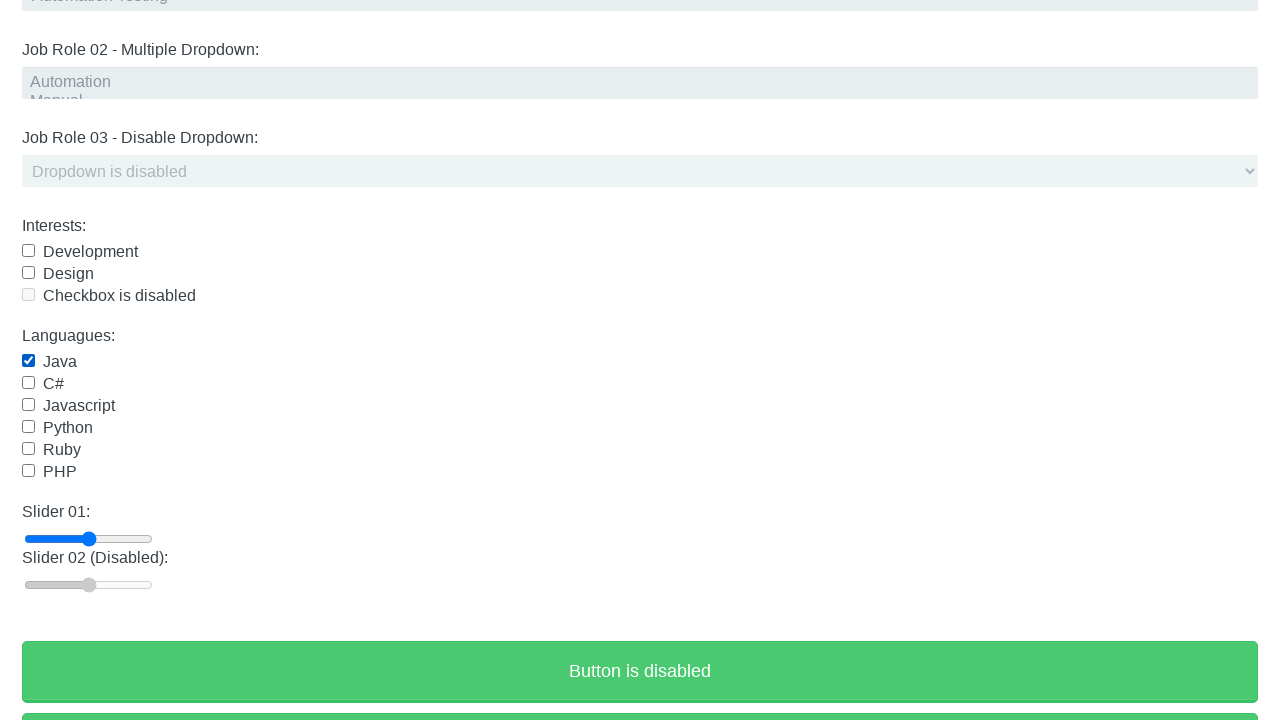

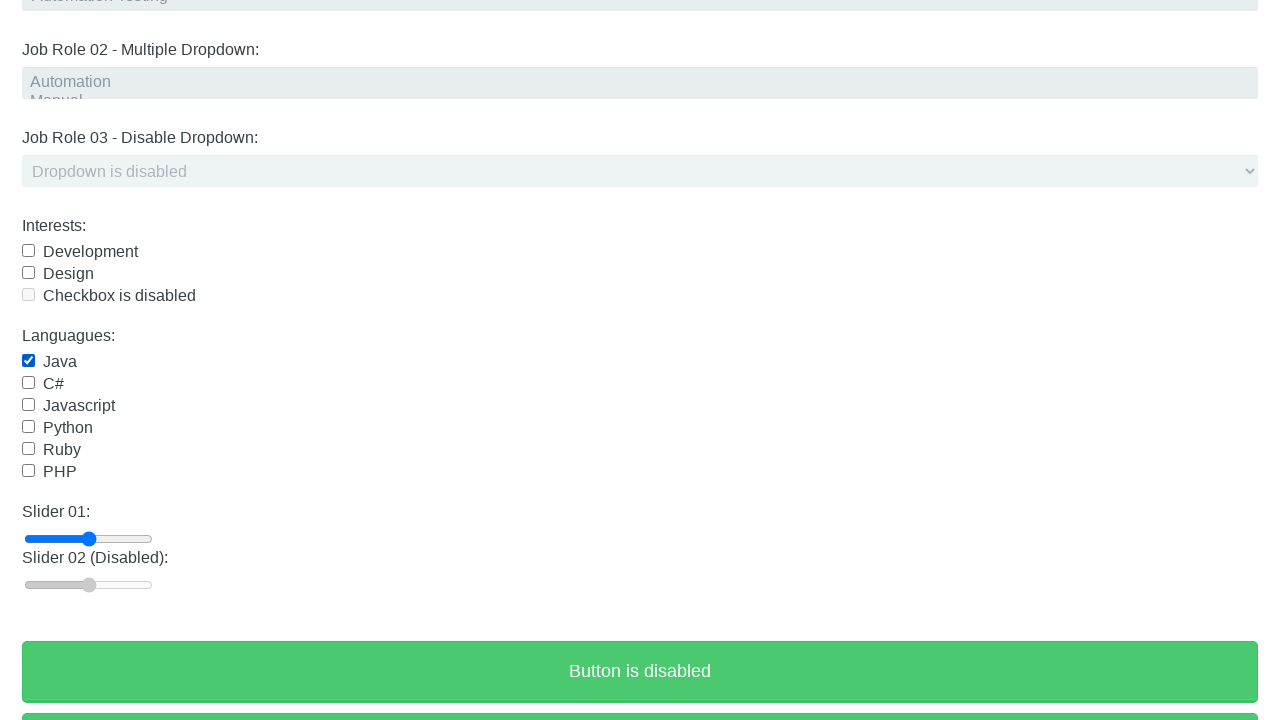